Tests radio button functionality by clicking on different radio buttons (hockey, football, yellow) and verifying they become selected after clicking.

Starting URL: https://practice.cydeo.com/radio_buttons

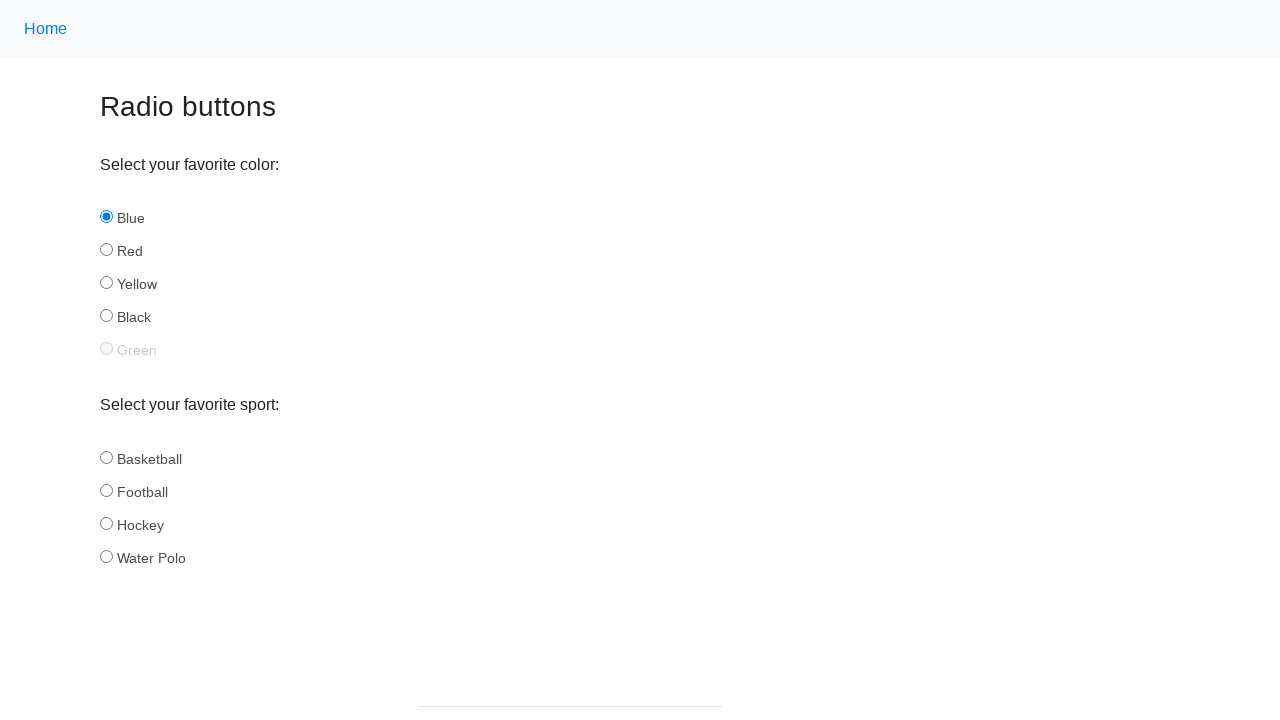

Clicked on hockey radio button in sport group at (106, 523) on input[name='sport'][id='hockey']
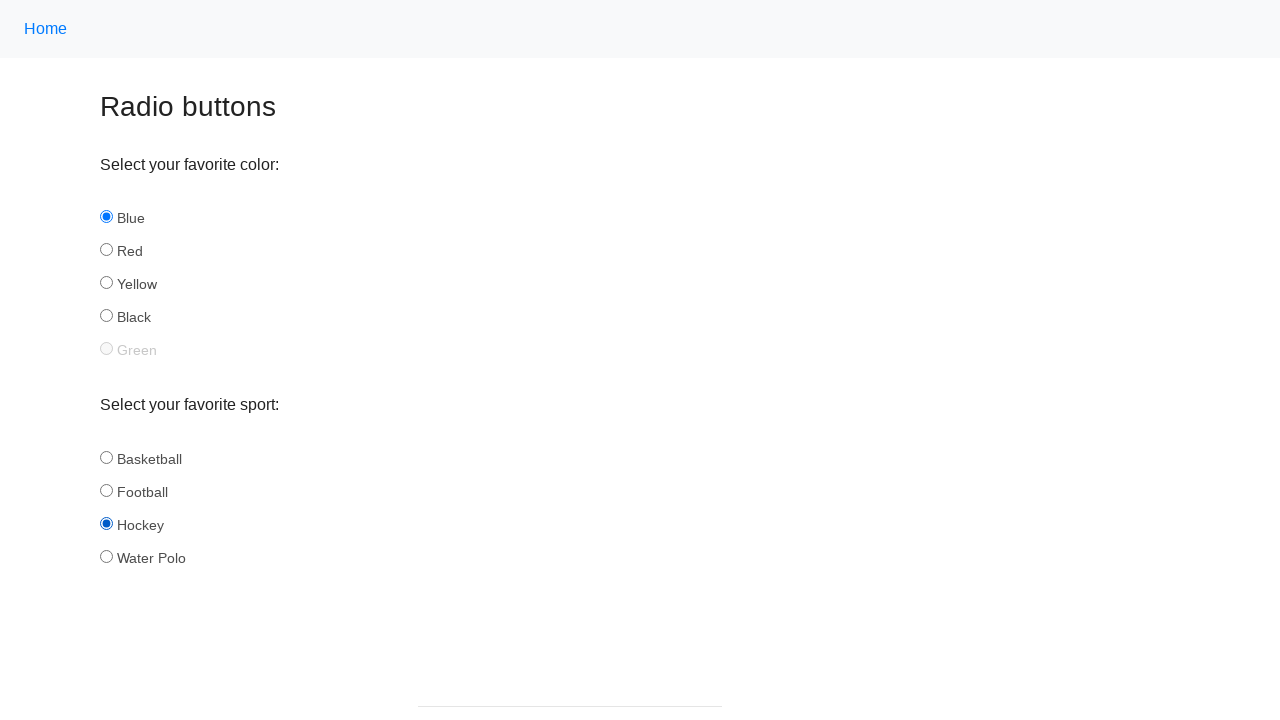

Verified hockey radio button is selected
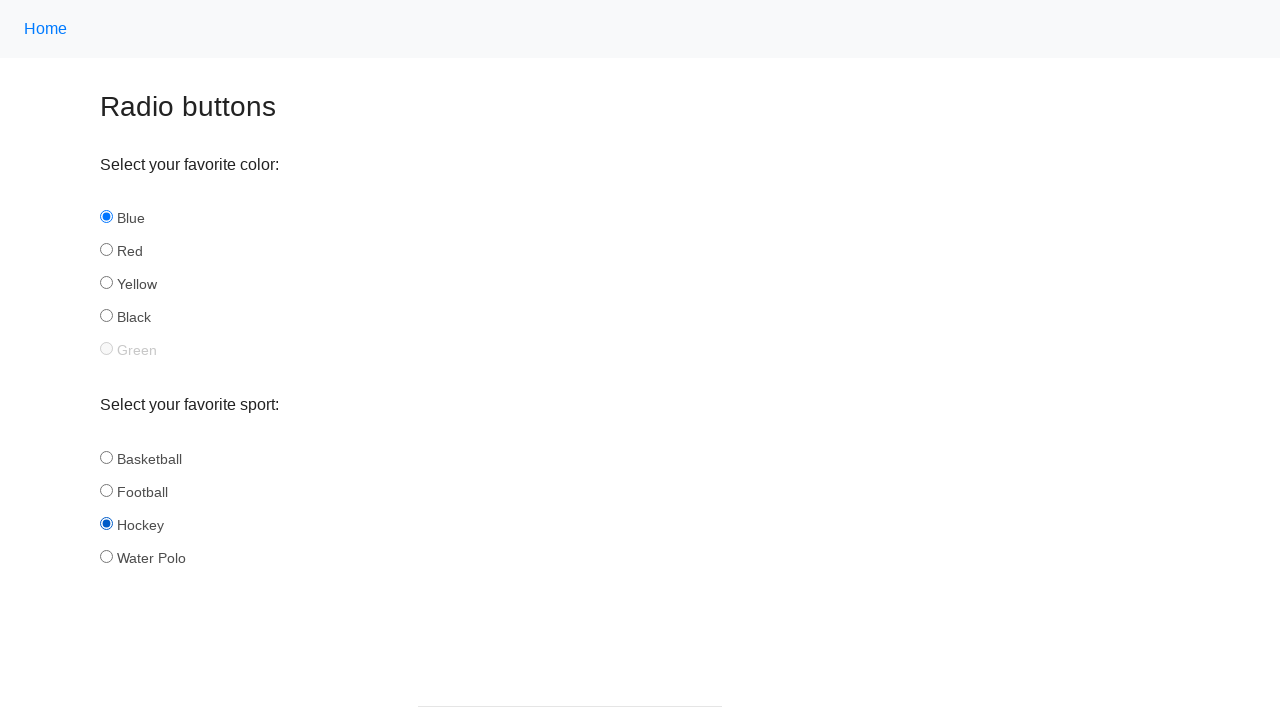

Clicked on football radio button in sport group at (106, 490) on input[name='sport'][id='football']
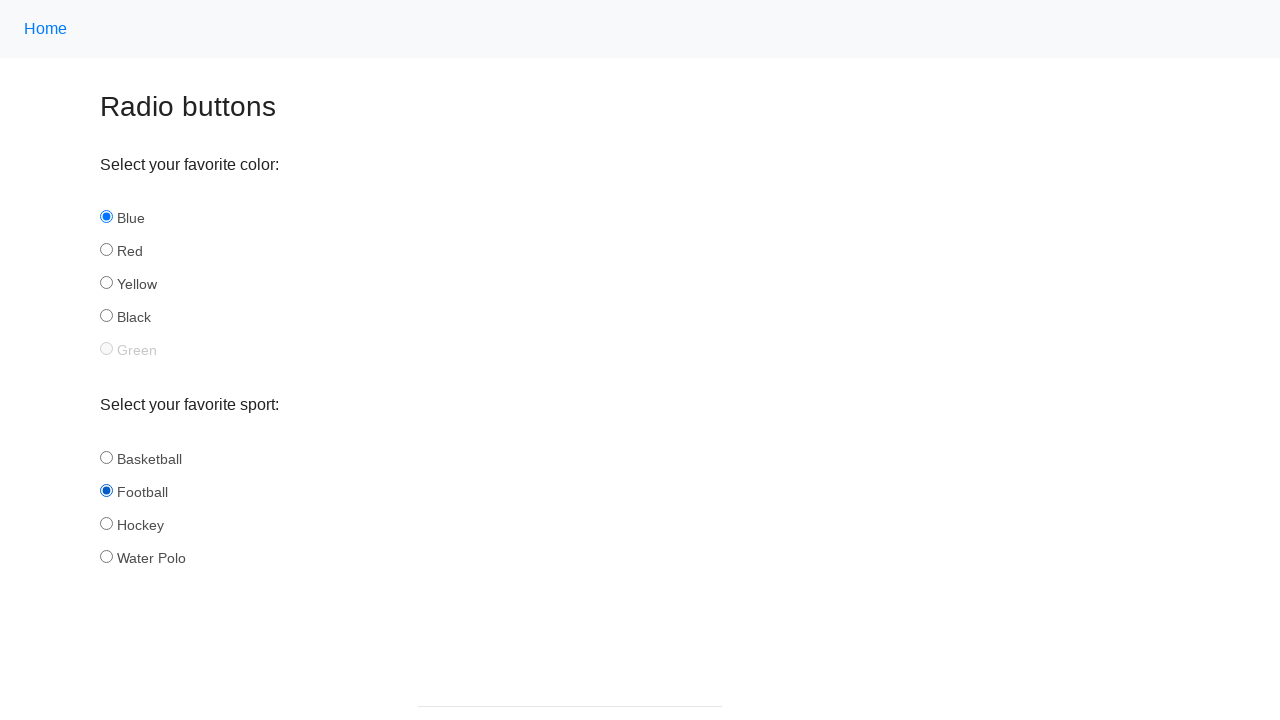

Verified football radio button is selected
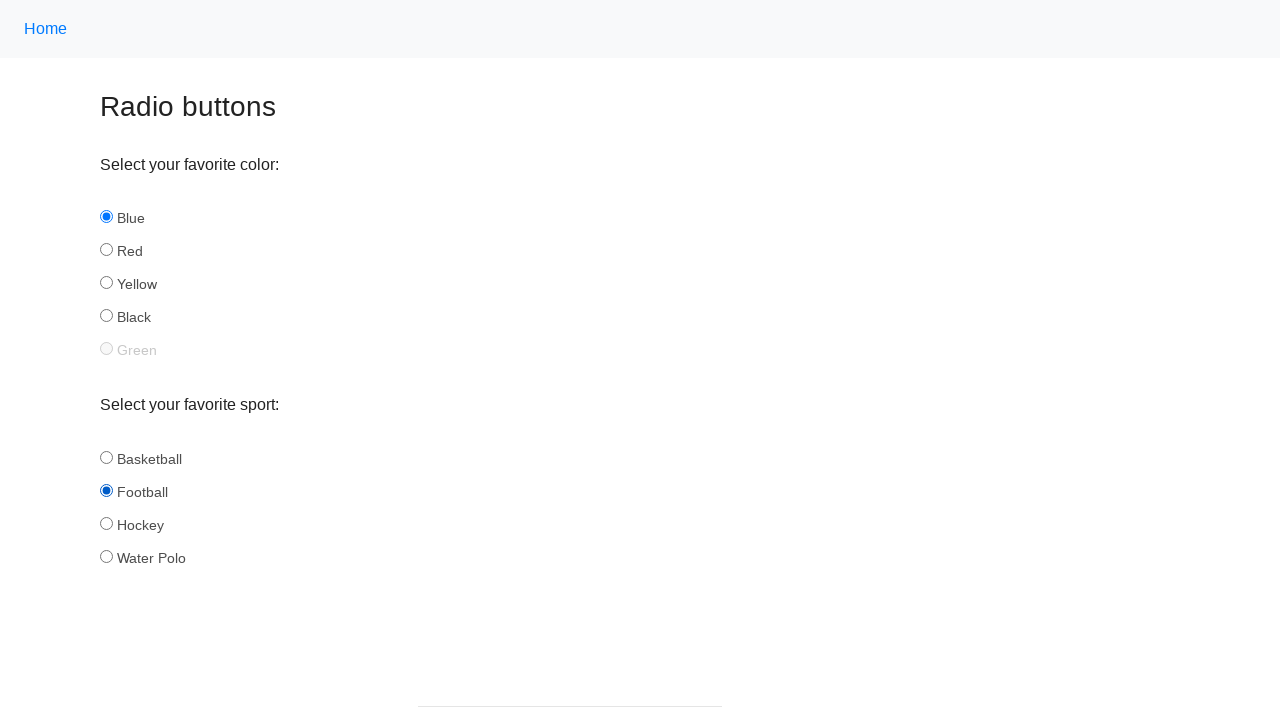

Clicked on yellow radio button in color group at (106, 283) on input[name='color'][id='yellow']
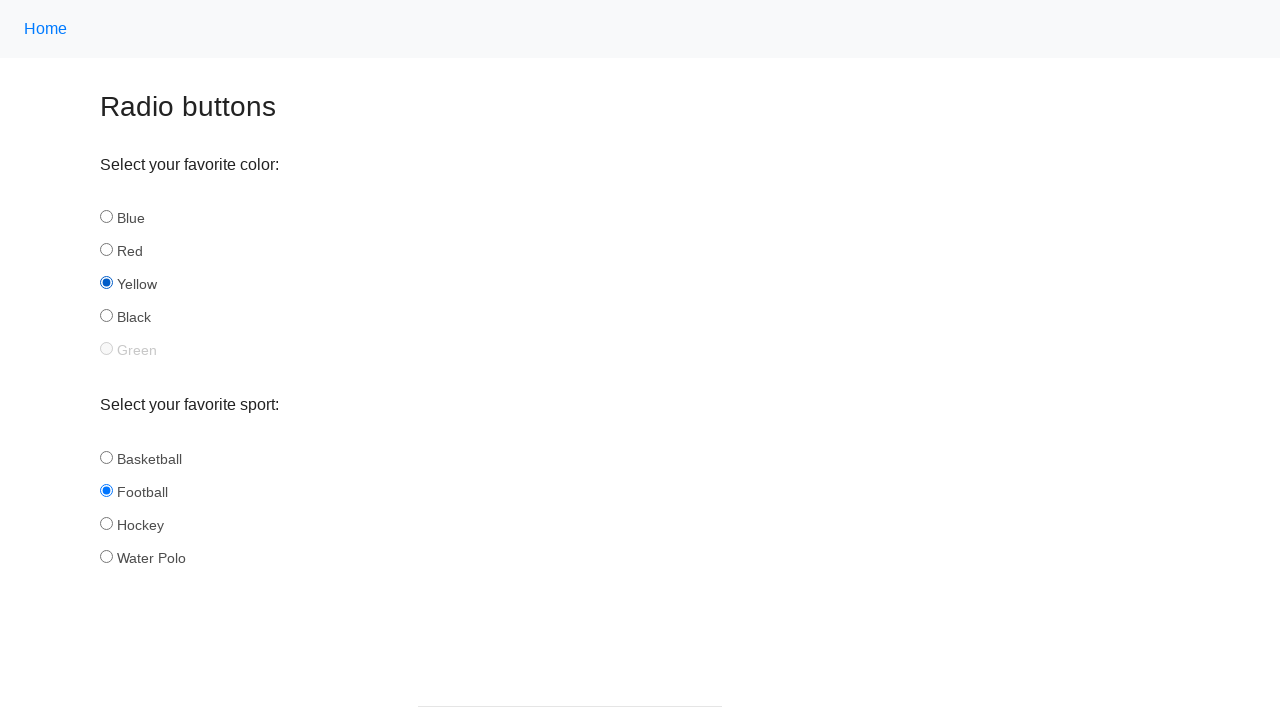

Verified yellow radio button is selected
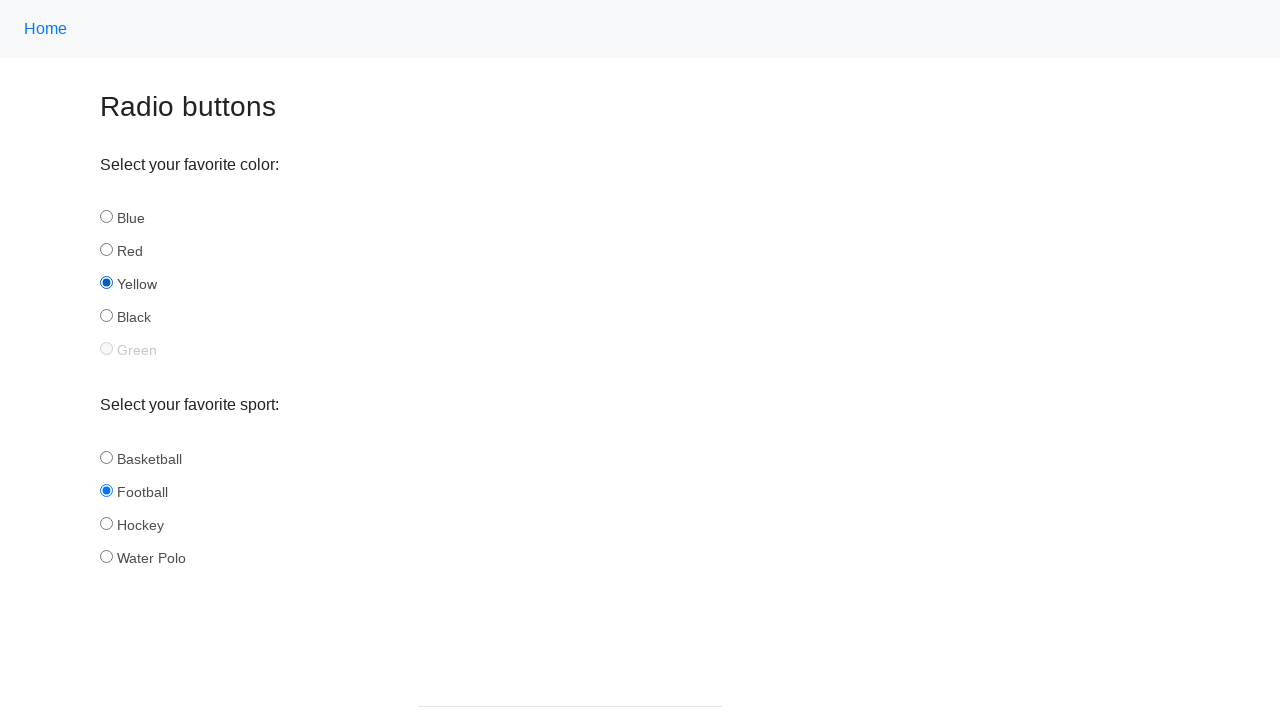

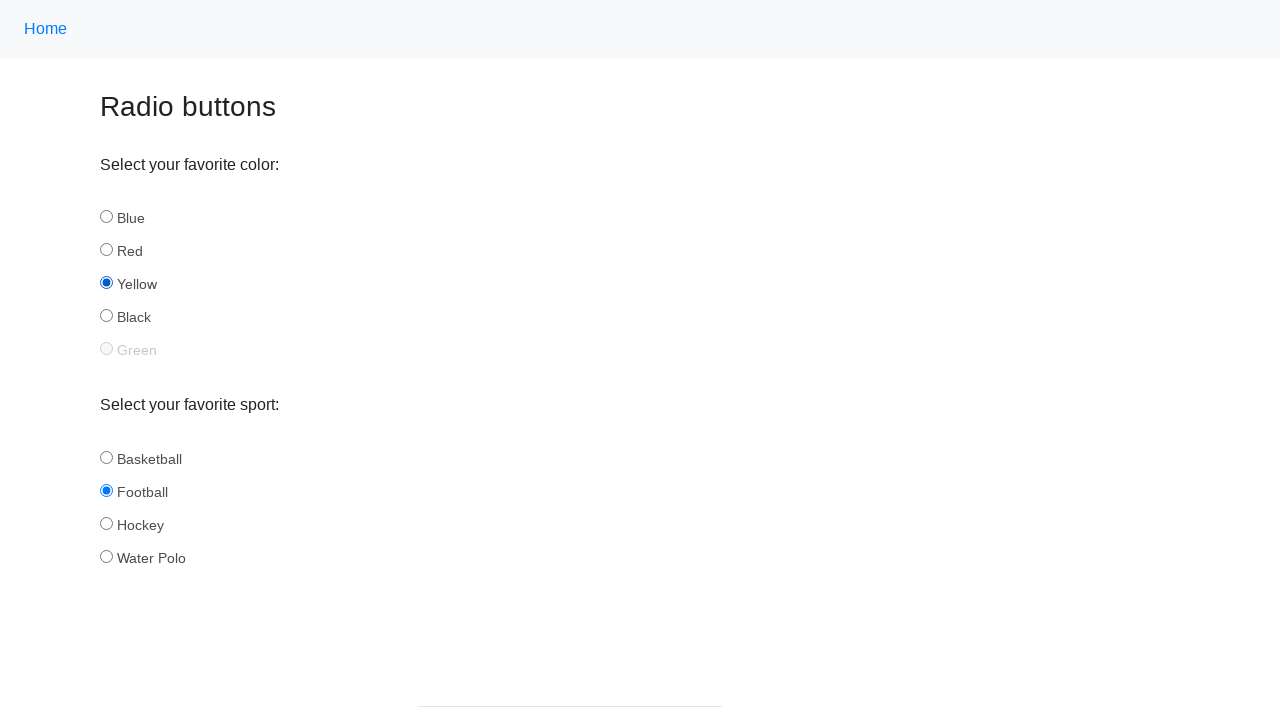